Tests the PyPI search functionality by entering a search query in the search box and submitting the form using the Enter key

Starting URL: https://pypi.org

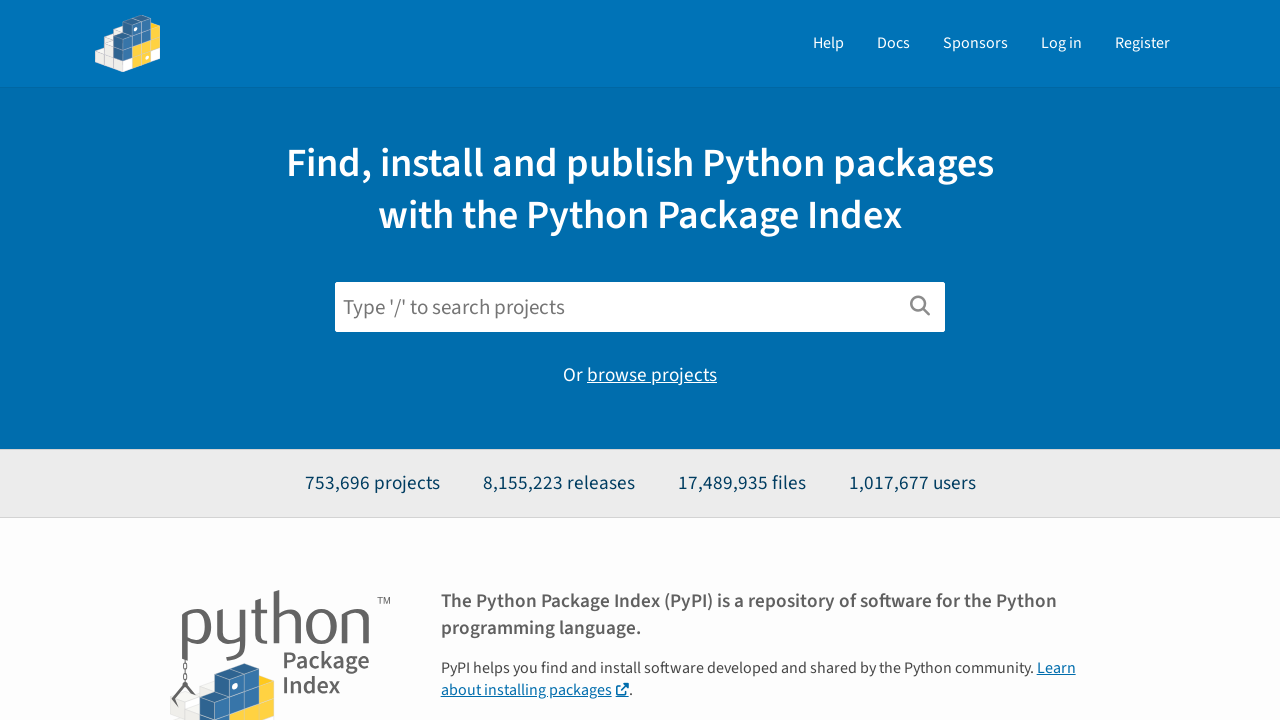

Filled search box with 'Python key' on #search
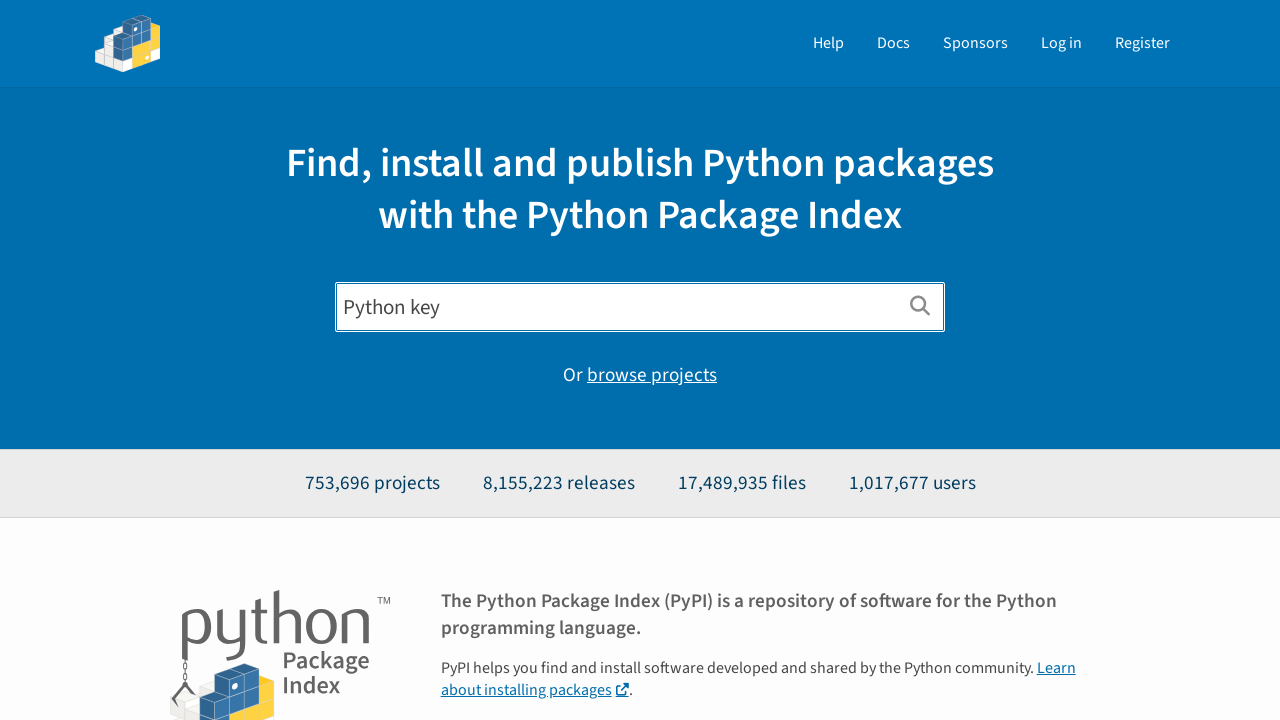

Clicked search button to submit PyPI search query at (920, 307) on .search-form__button
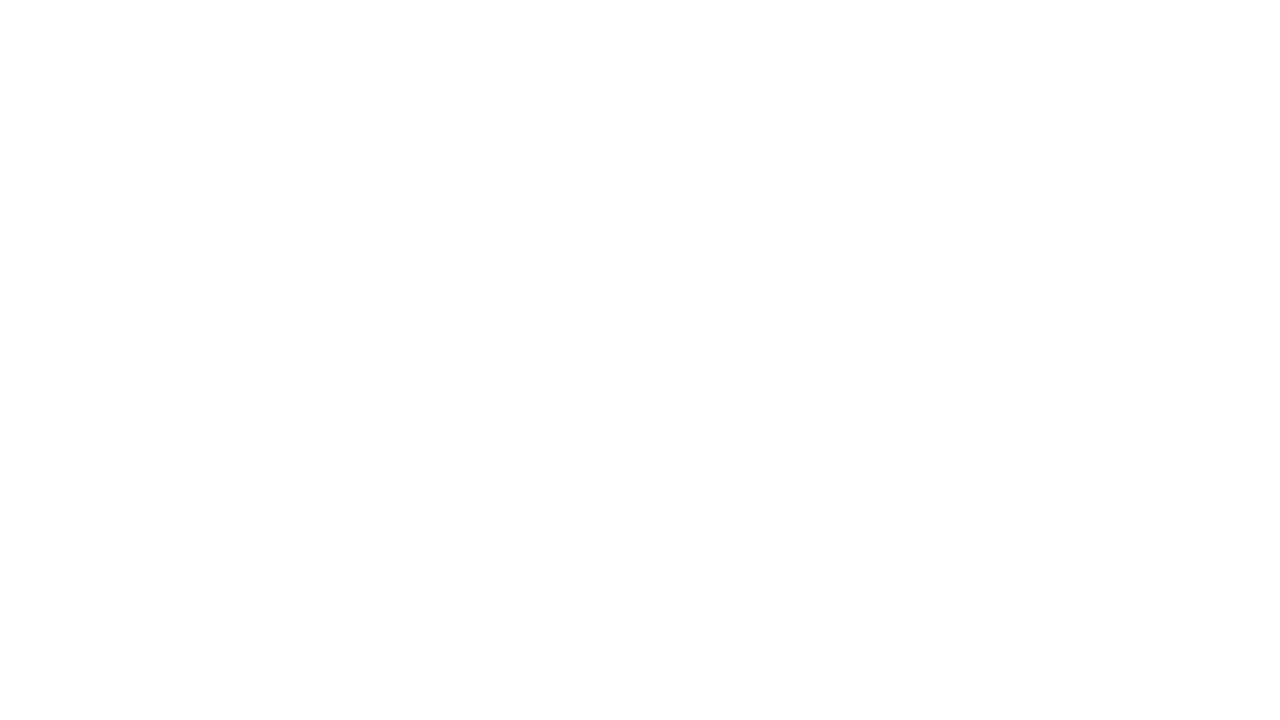

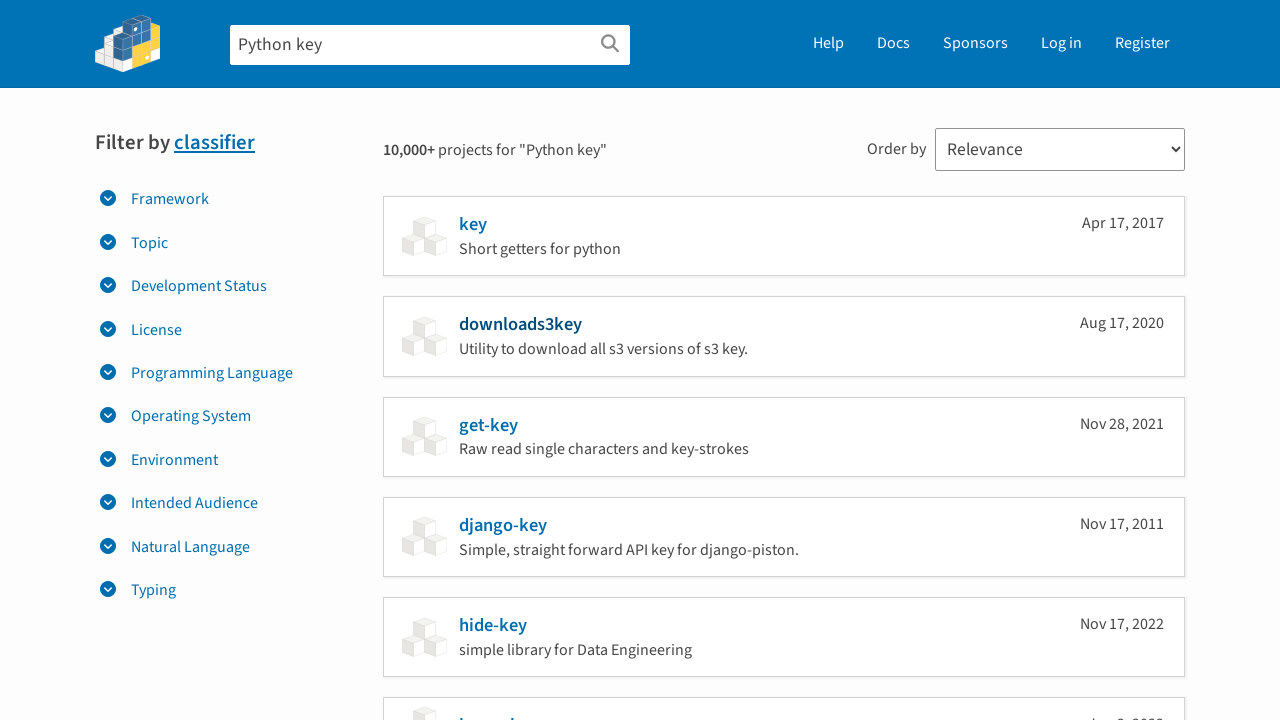